Navigates to the practice page and clicks on the Drag and drop link, then verifies navigation to the drag and drop practice page.

Starting URL: https://commitquality.com/practice

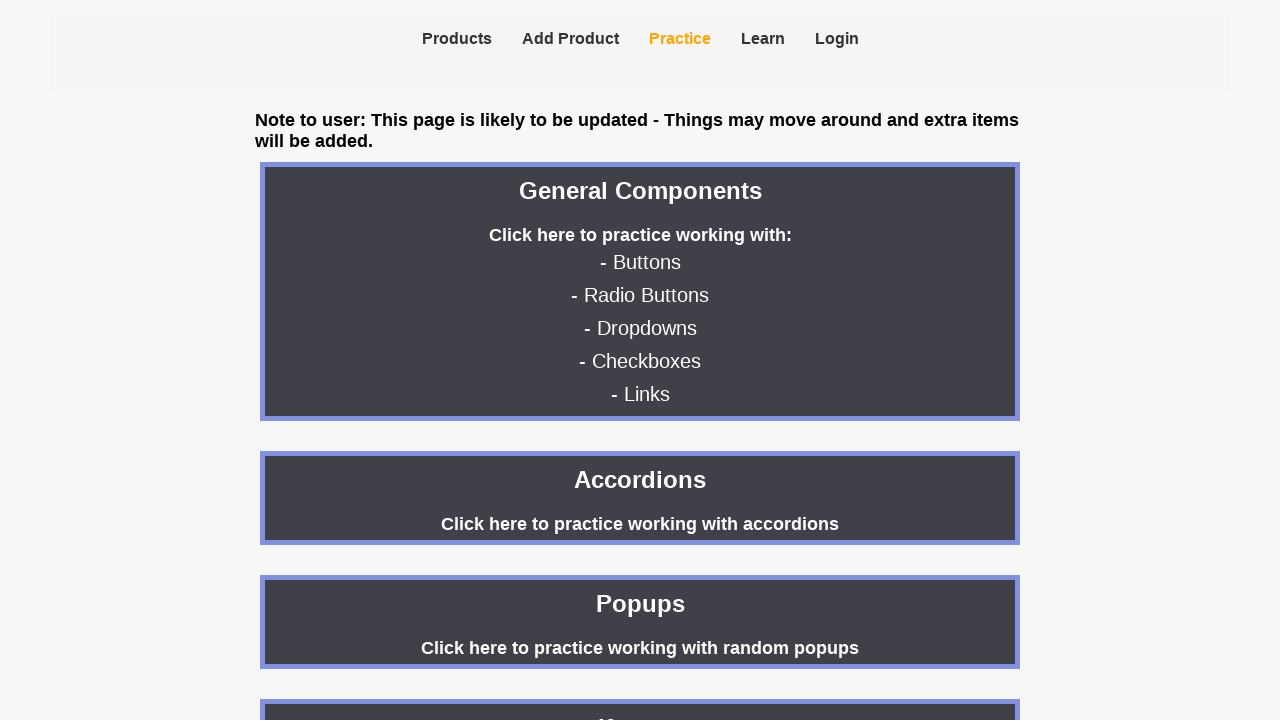

Clicked on 'Dragging and dropping' link at (640, 360) on text=Dragging and dropping
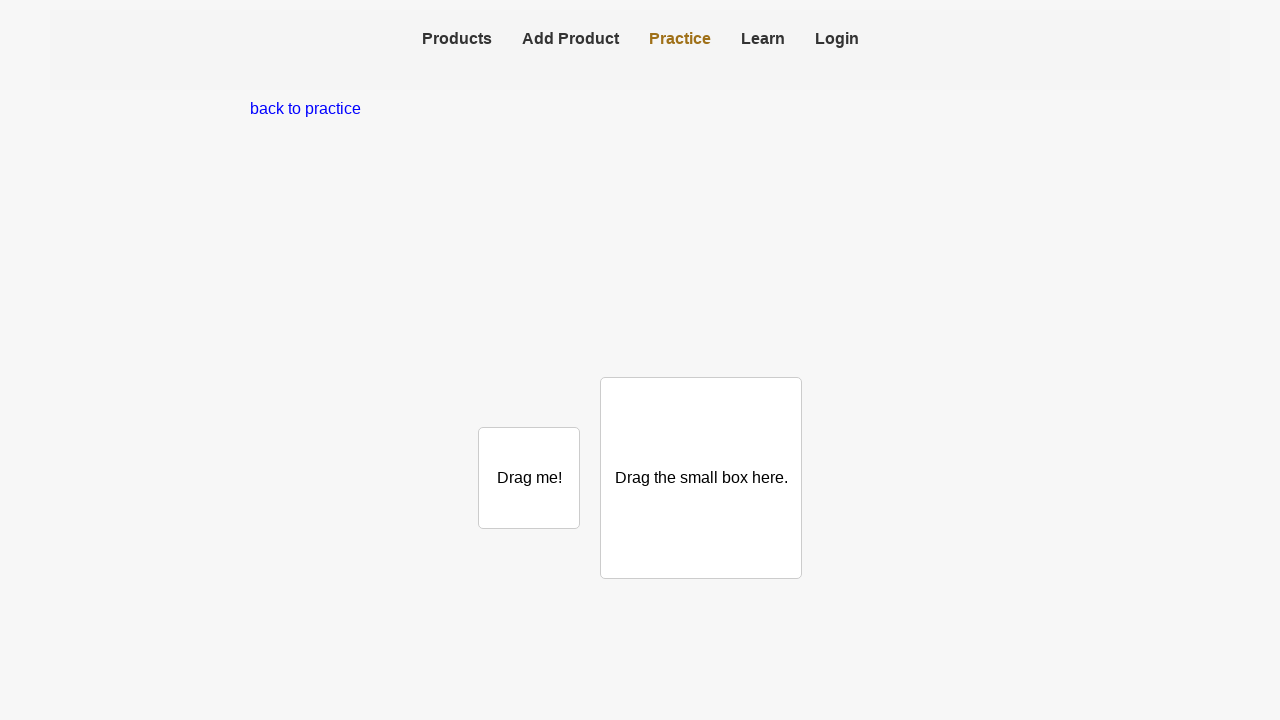

Verified navigation to drag and drop practice page
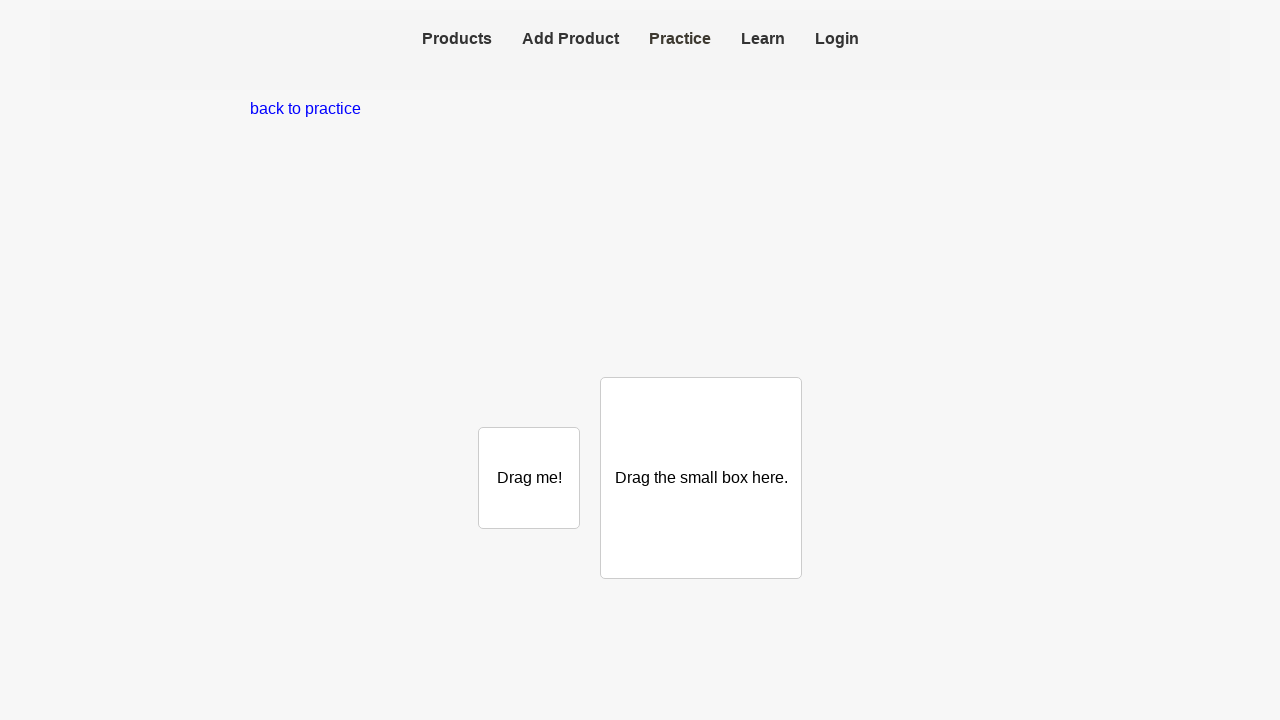

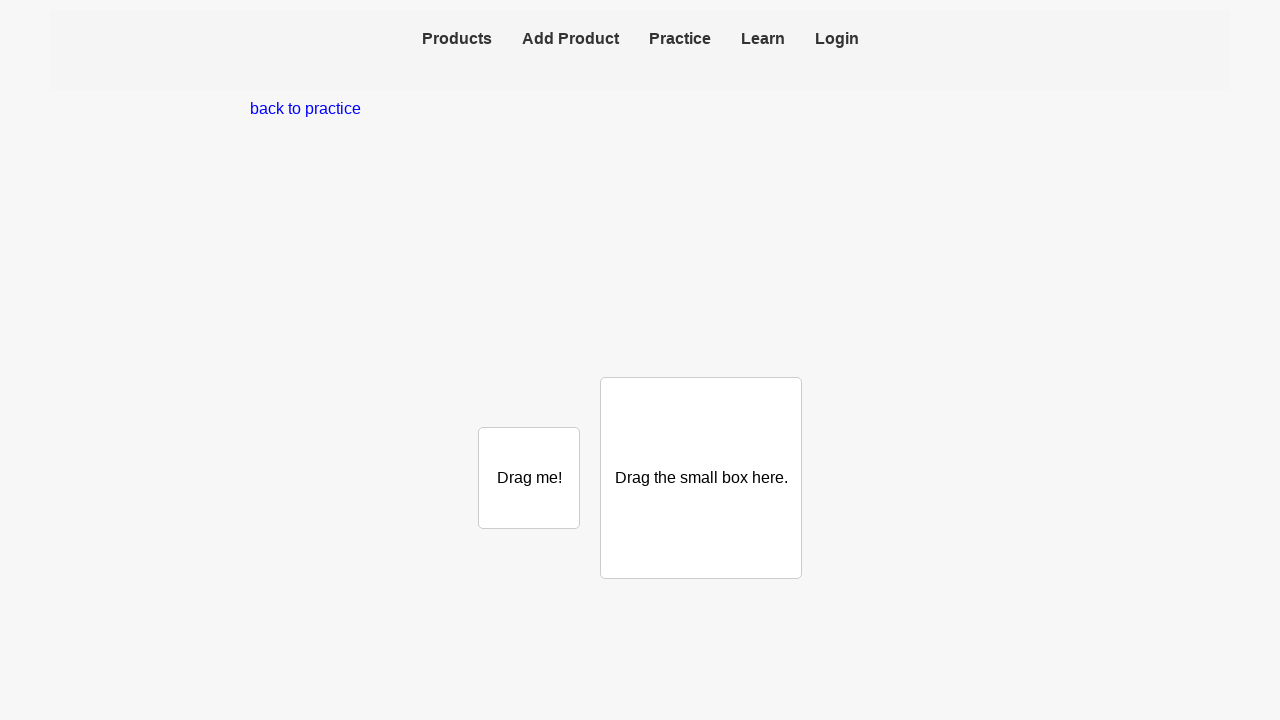